Tests pagination functionality on a salon directory website by navigating through multiple pages using the "next page" button until reaching the last page.

Starting URL: https://hair-chiba.or.jp/category/salon/

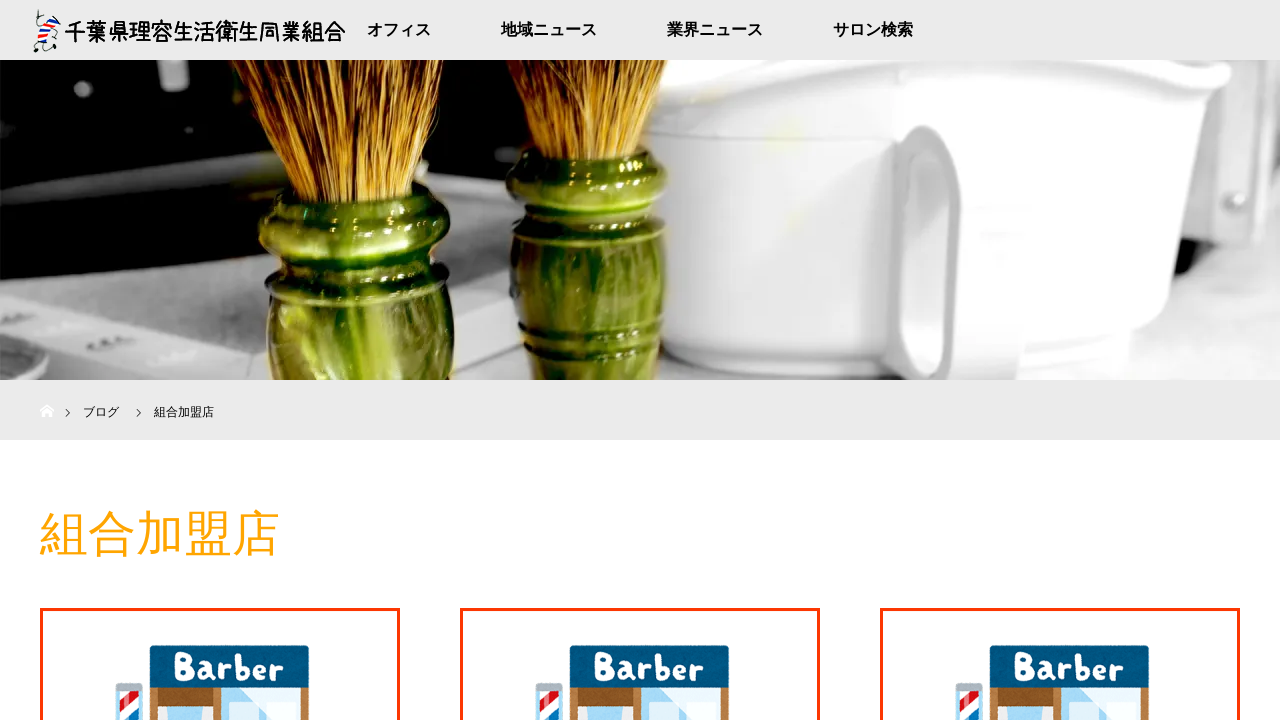

Salon list loaded on initial page
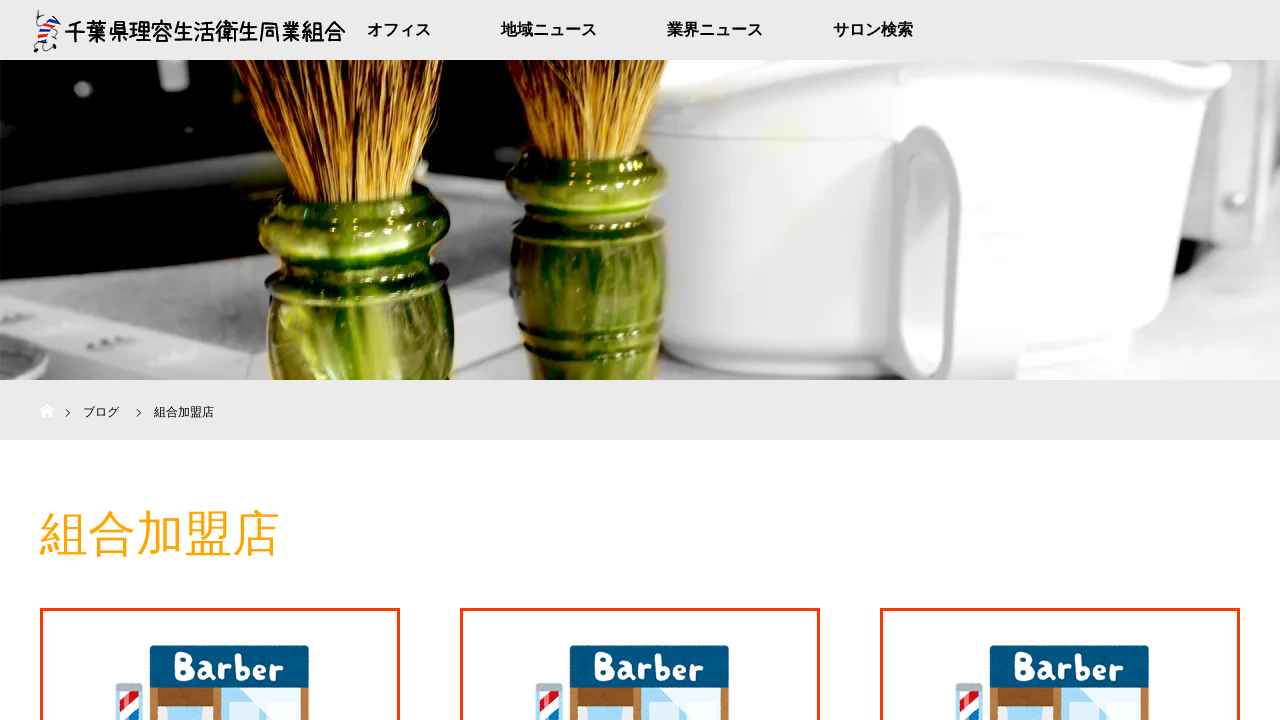

Clicked next page button to navigate to page 2 at (536, 360) on .next.page-numbers
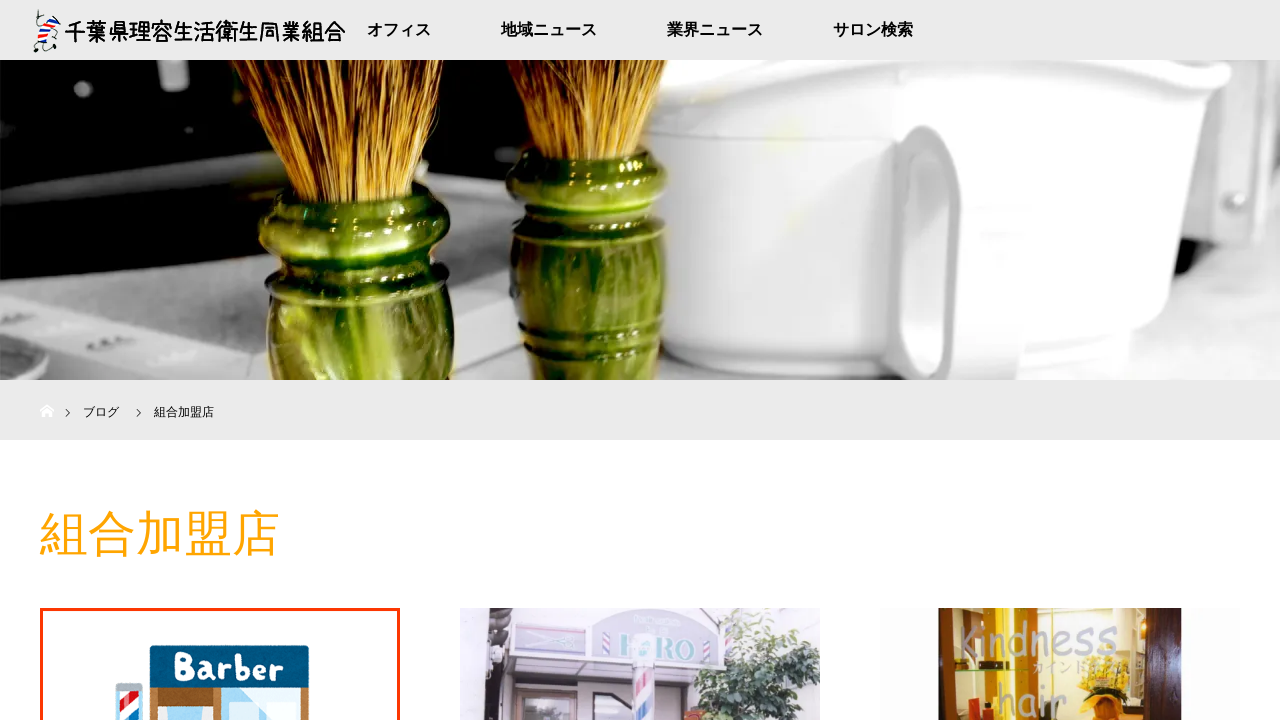

Salon list loaded on page 2
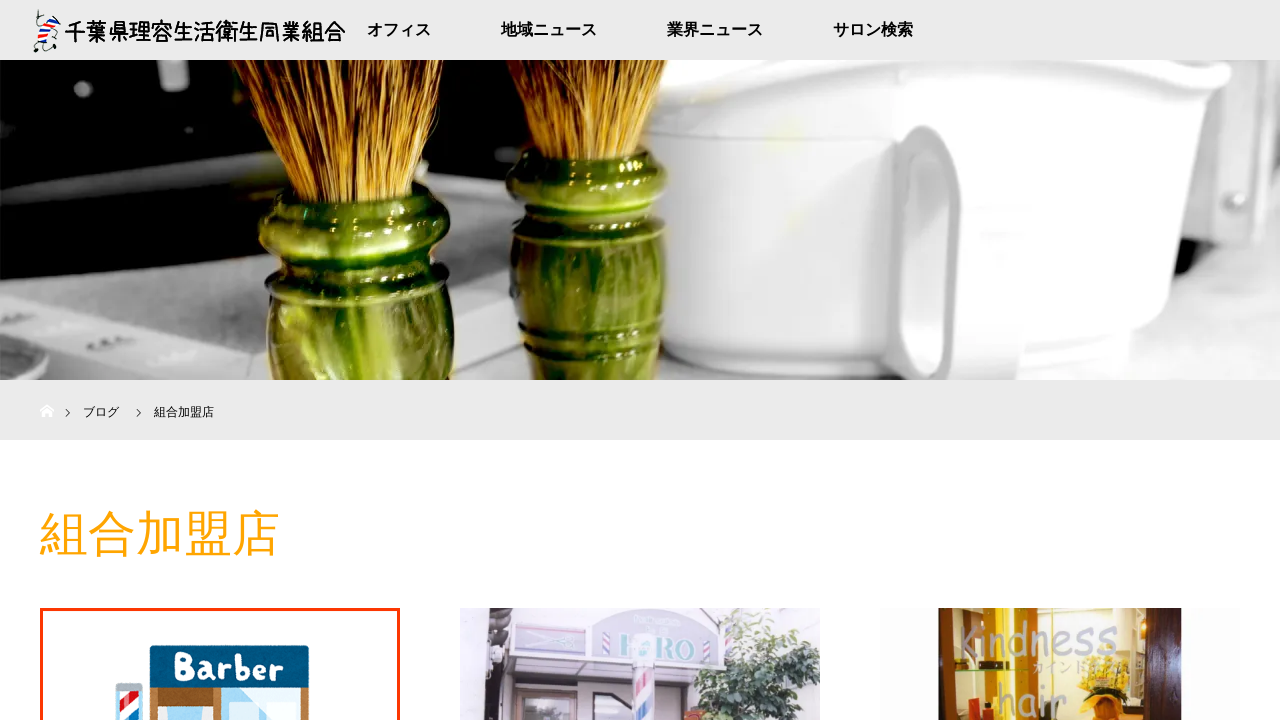

Waited 2 seconds for page content to fully render
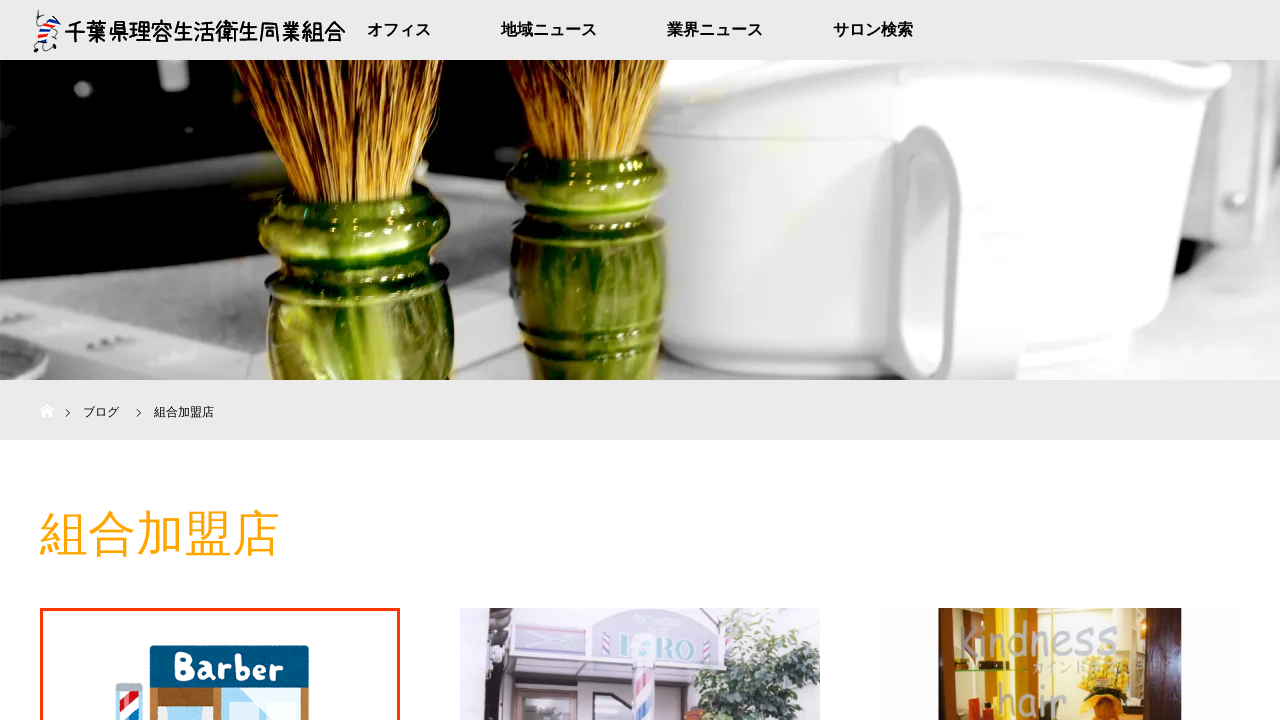

Clicked next page button to navigate to page 3 at (650, 360) on .next.page-numbers
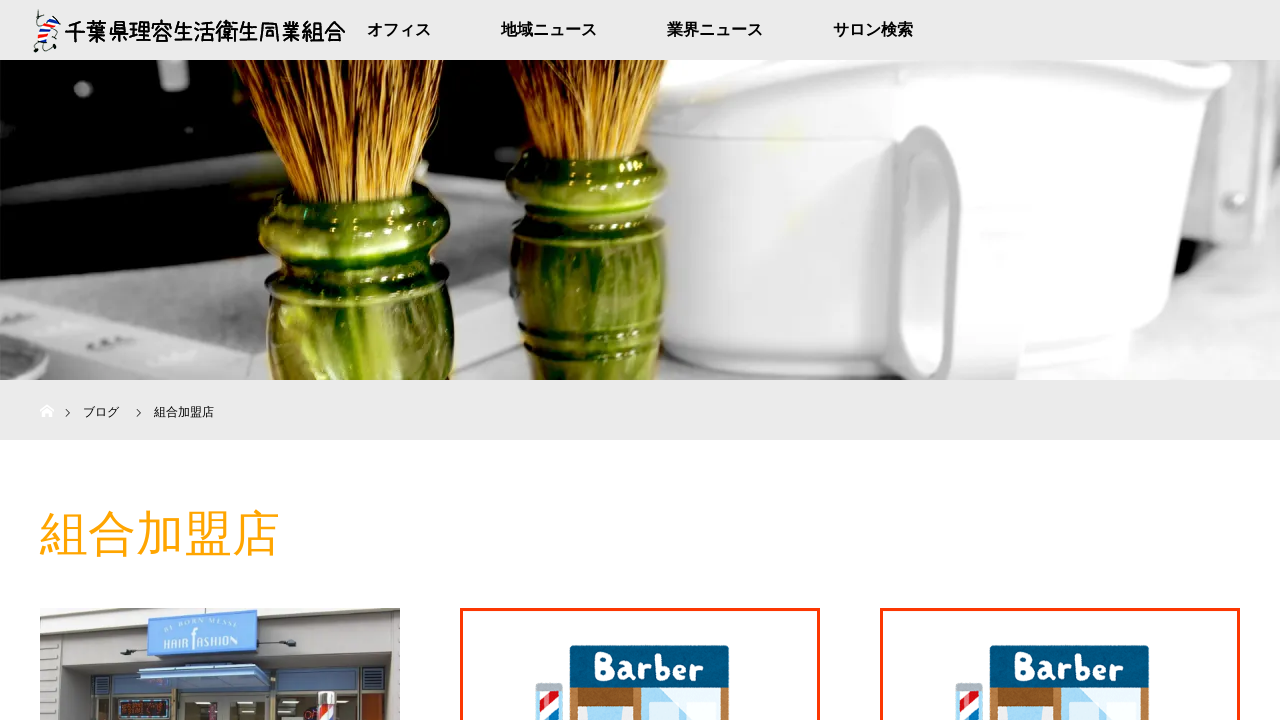

Salon list loaded on page 3
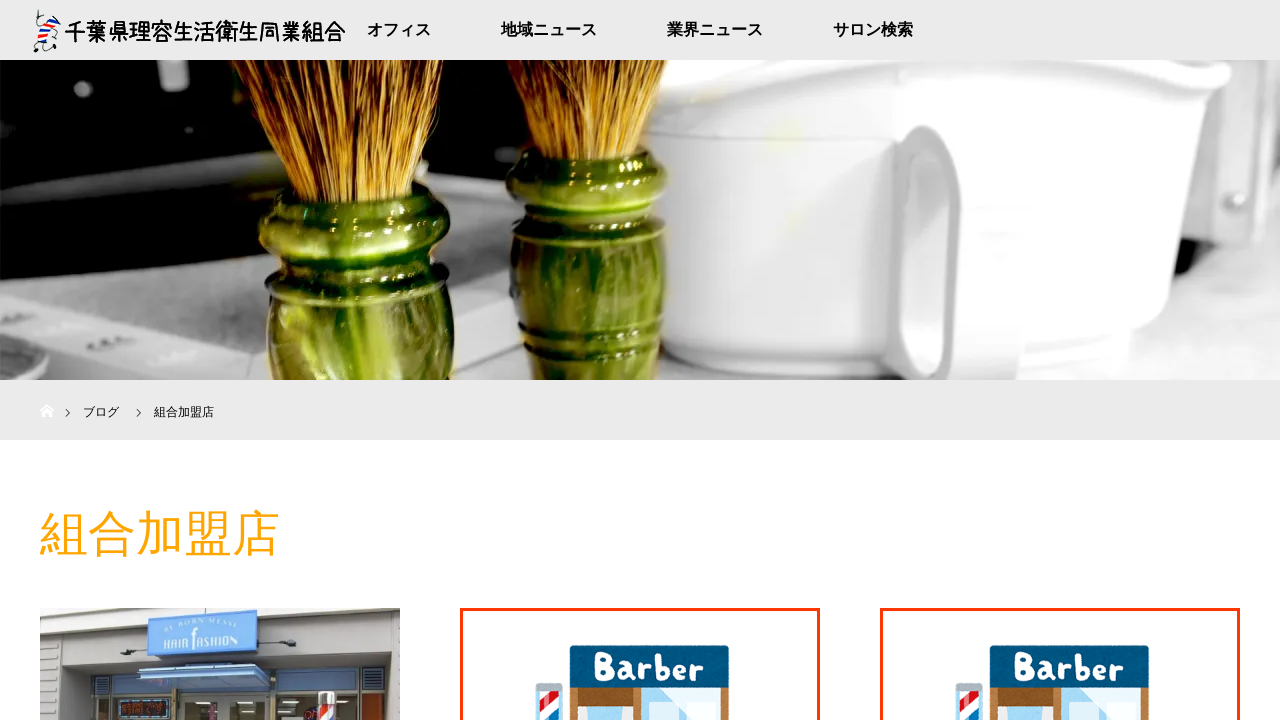

Waited 2 seconds for page content to fully render
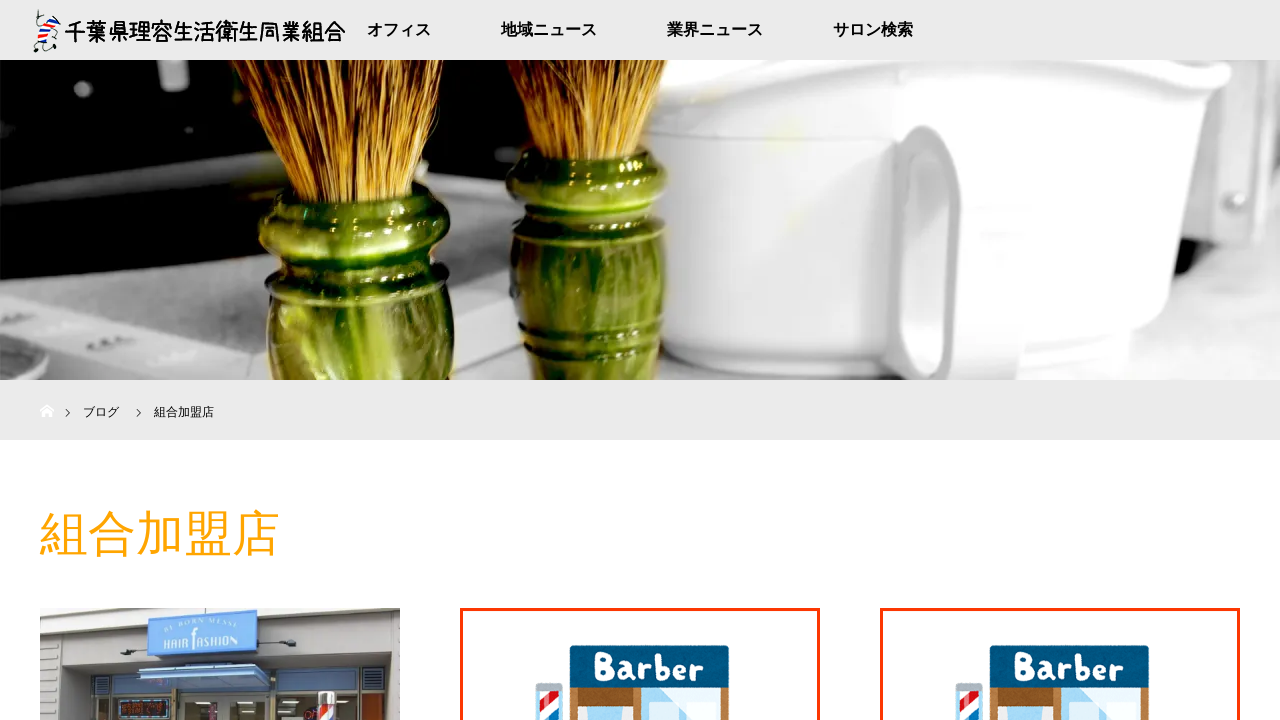

Clicked next page button to navigate to page 4 at (708, 360) on .next.page-numbers
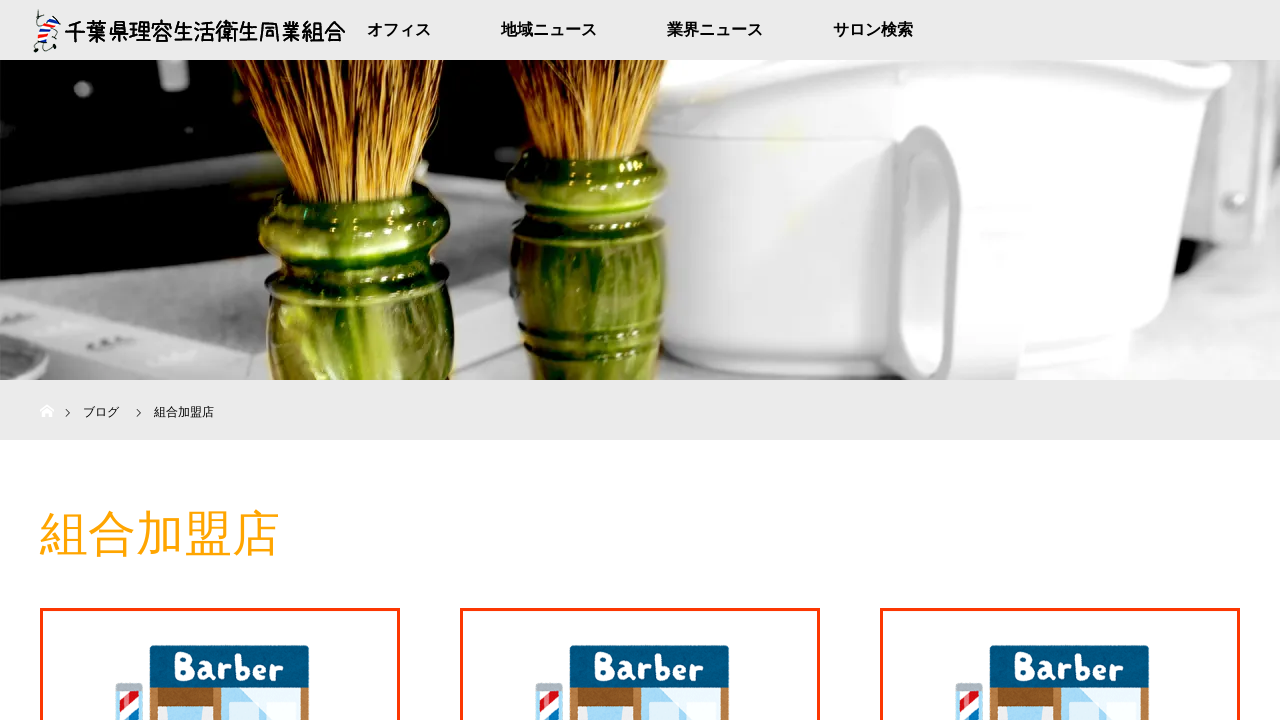

Salon list loaded on page 4
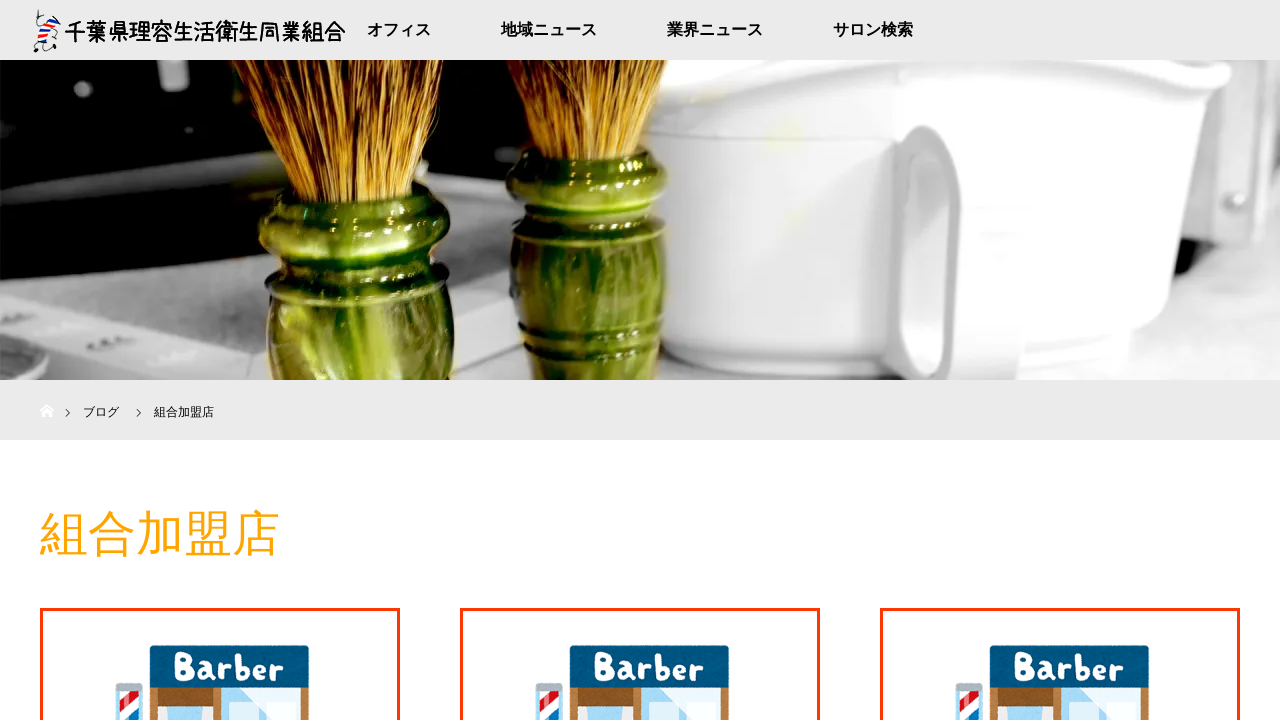

Waited 2 seconds for page content to fully render
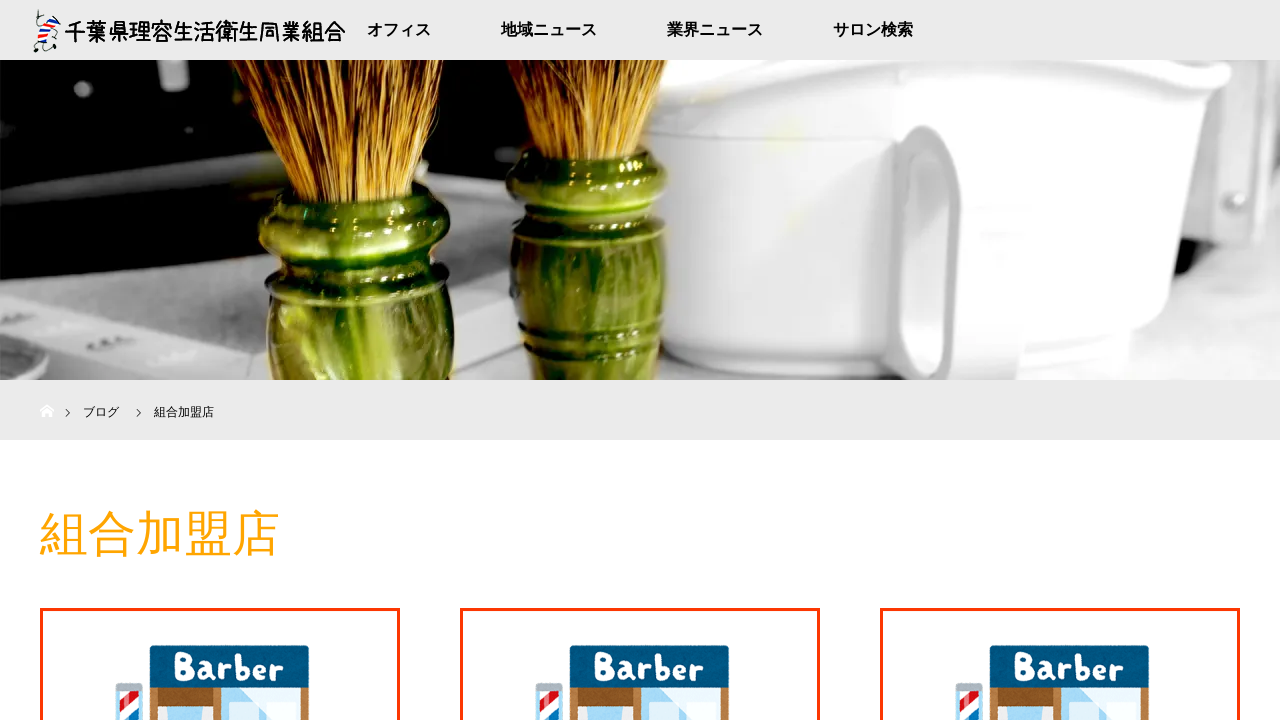

Clicked next page button to navigate to page 5 at (764, 361) on .next.page-numbers
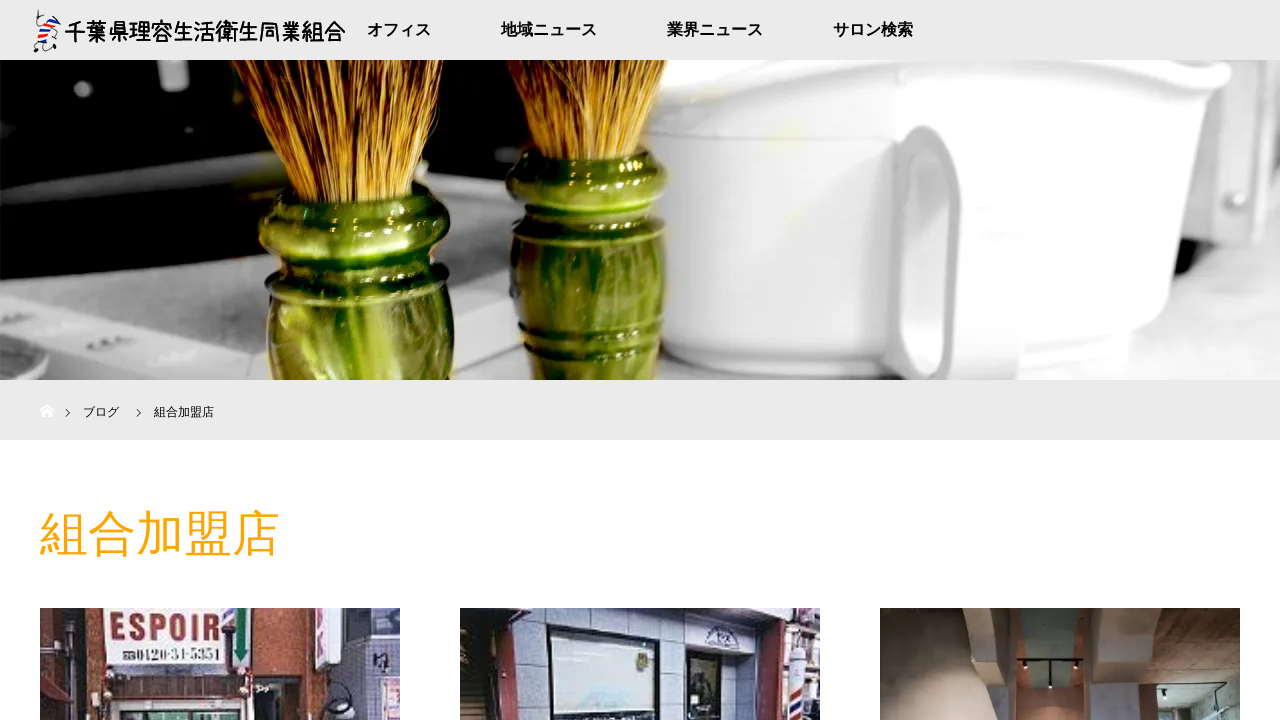

Salon list loaded on page 5
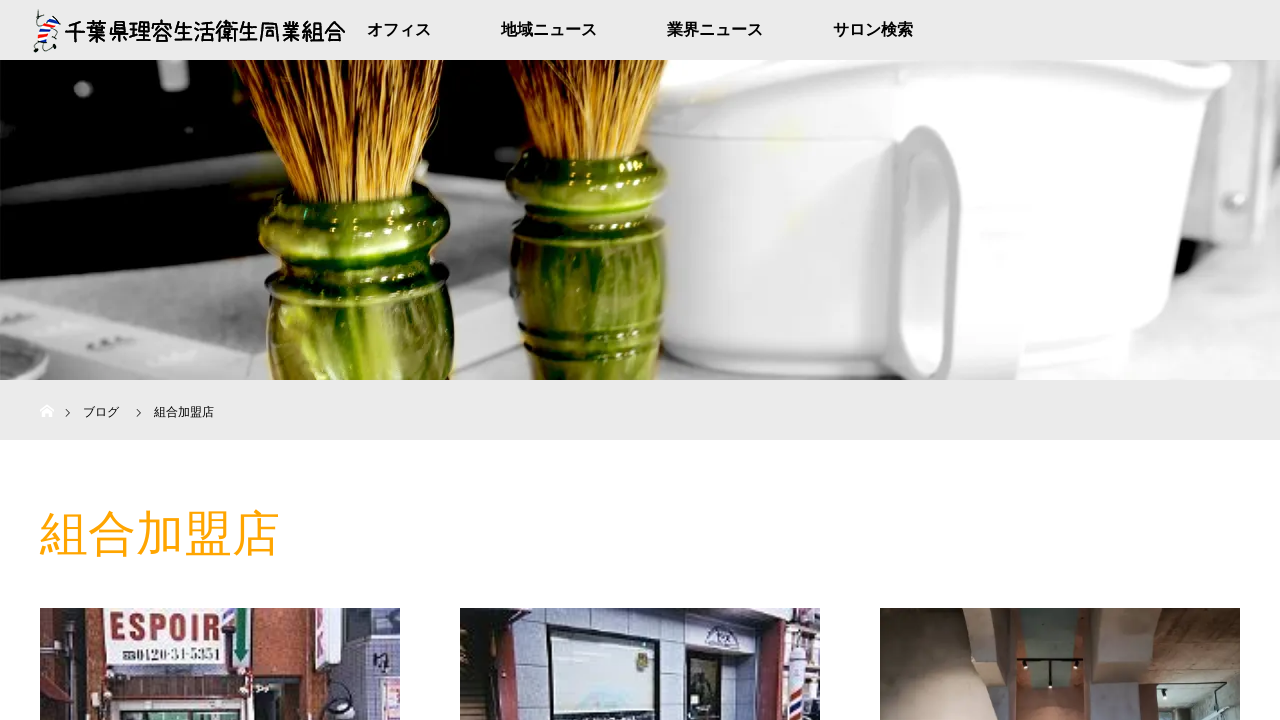

Waited 2 seconds for page content to fully render
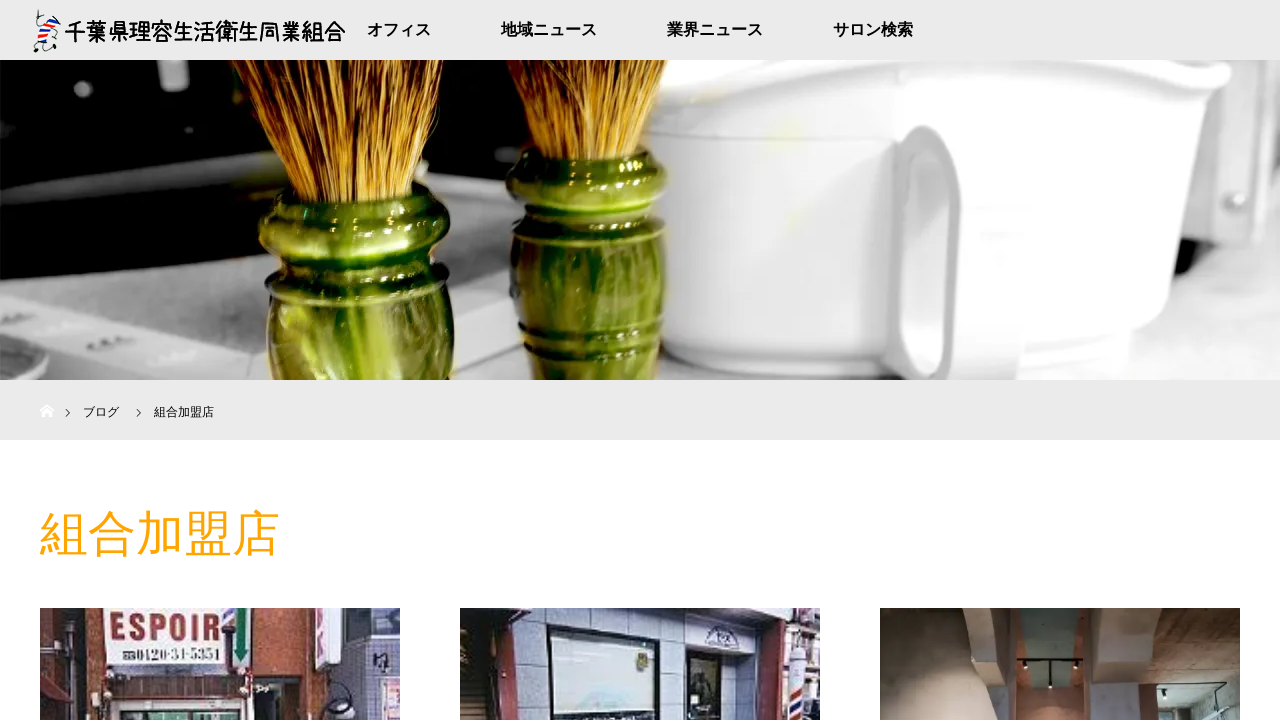

Verified final page still contains salon list
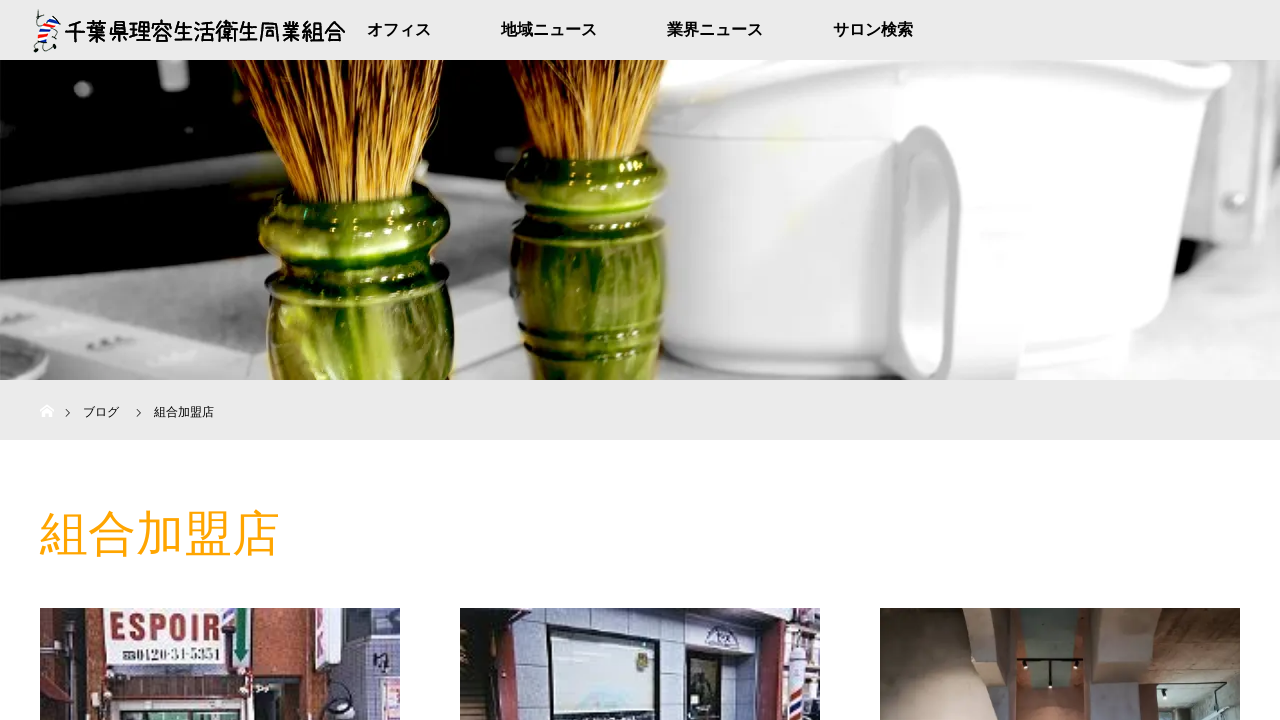

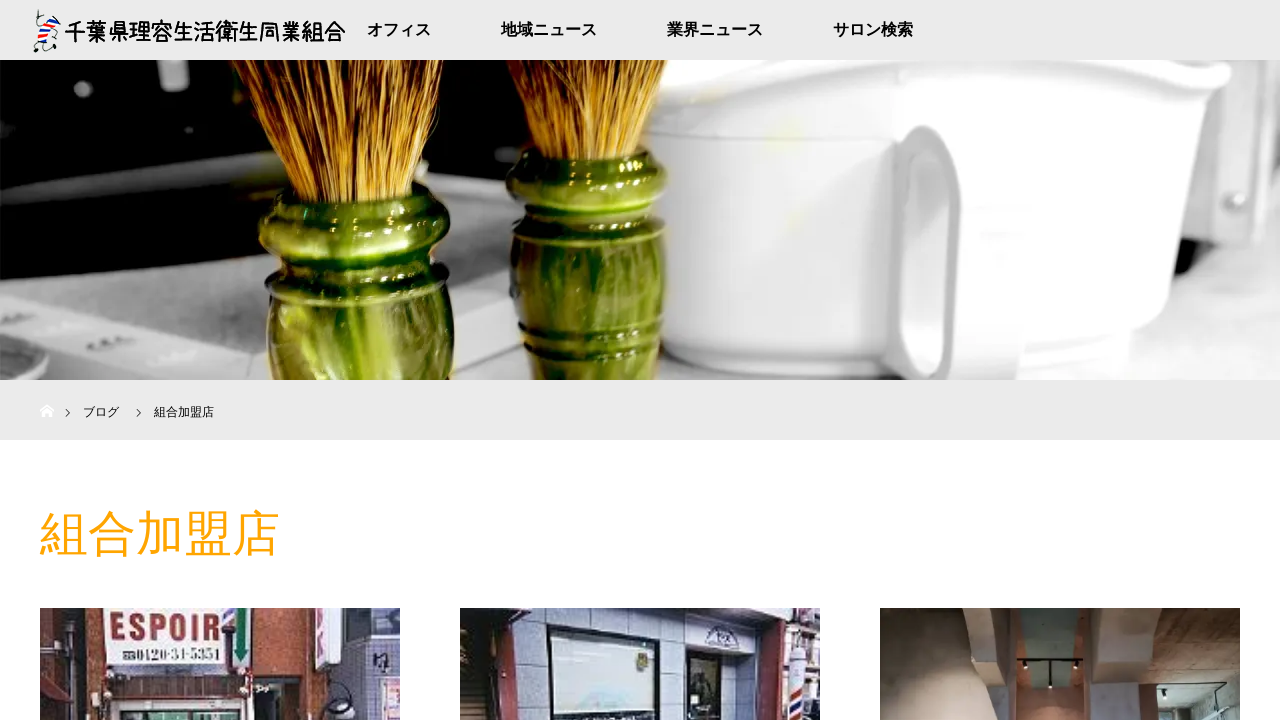